Tests opening a new window, switching to it, and then closing it to return to the original window

Starting URL: https://rahulshettyacademy.com/AutomationPractice/

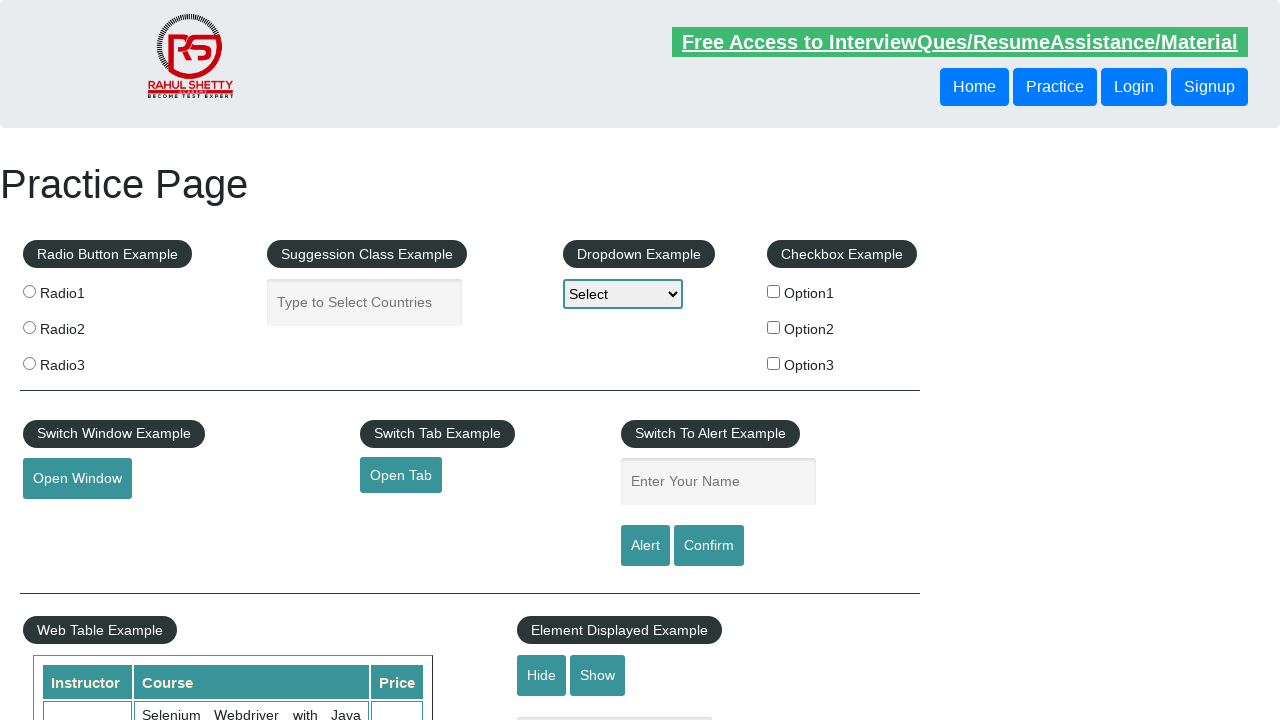

Clicked button to open new window at (77, 479) on #openwindow
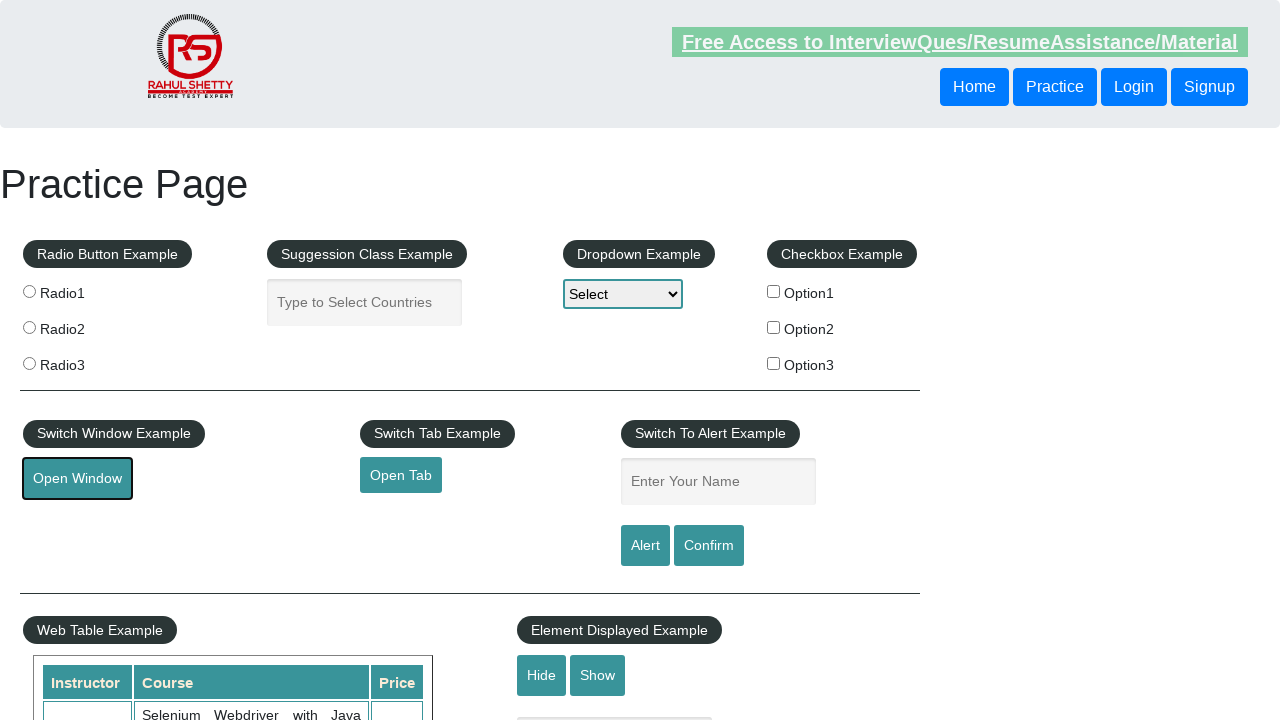

New window opened and captured
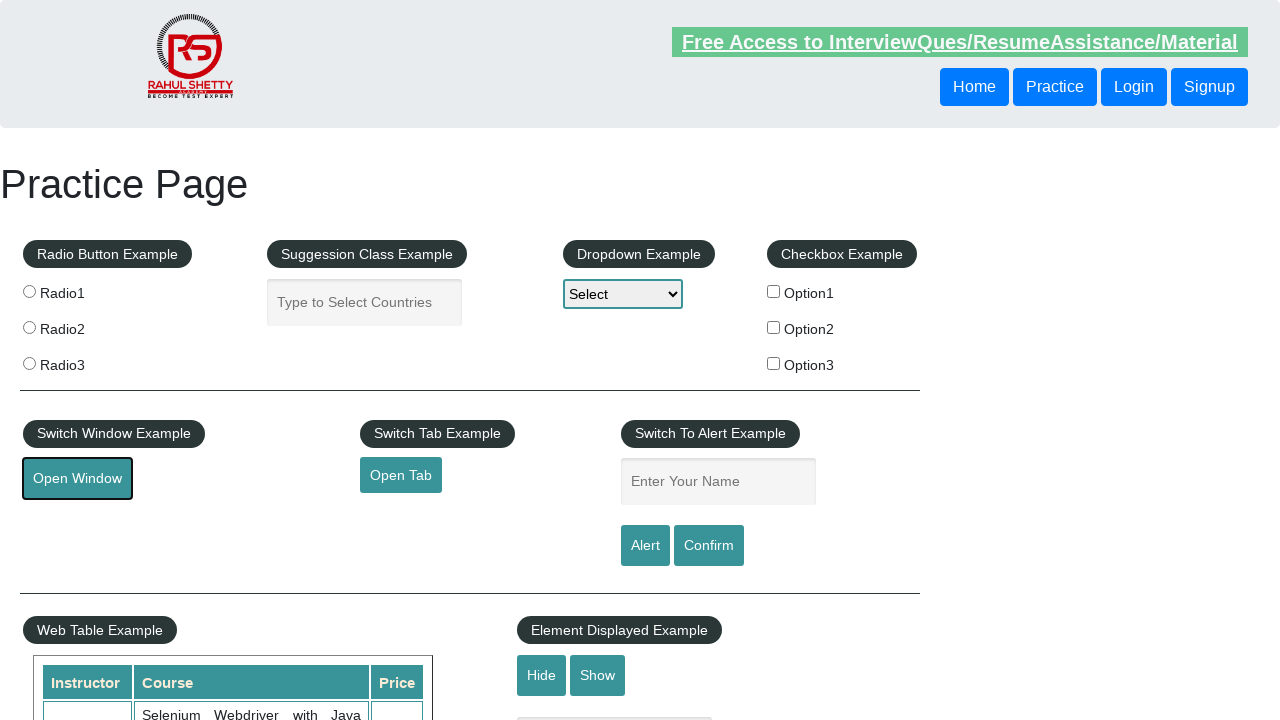

Closed the new window and returned to original window
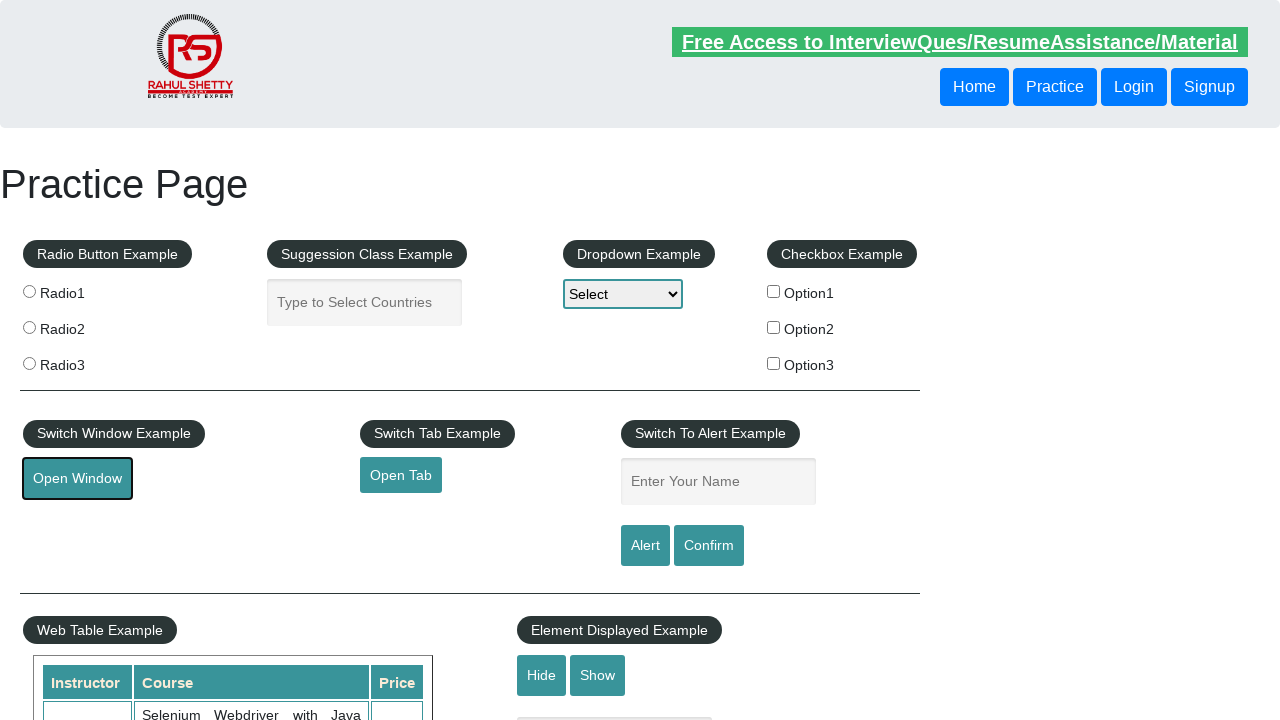

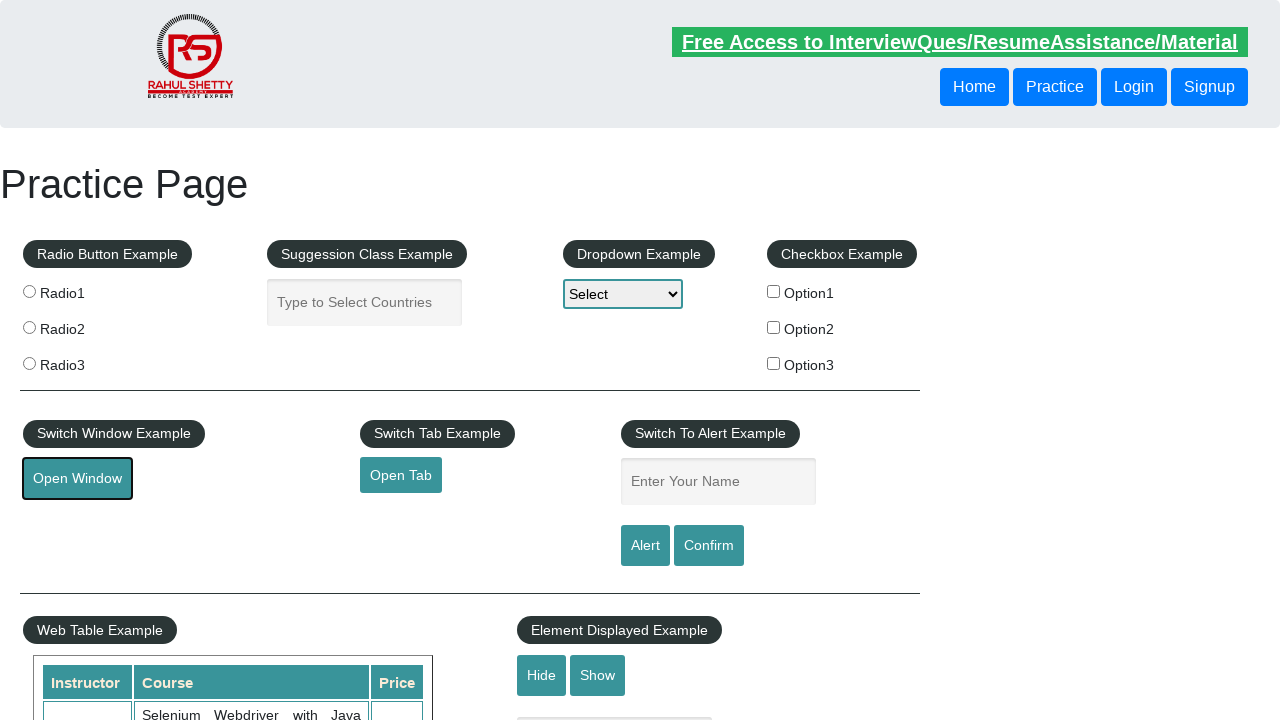